Tests drag and drop functionality by dragging a draggable element and dropping it onto a droppable target on the jQuery UI demo page.

Starting URL: http://jqueryui.com/resources/demos/droppable/default.html

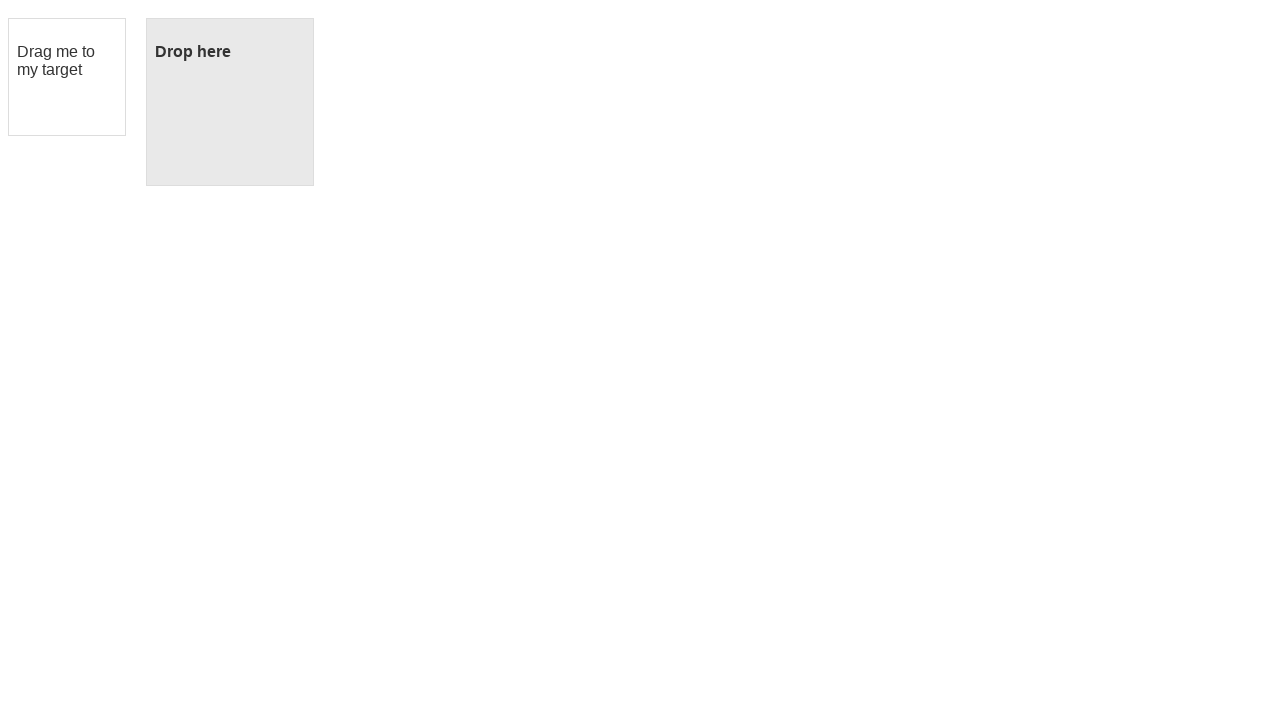

Draggable element loaded on the page
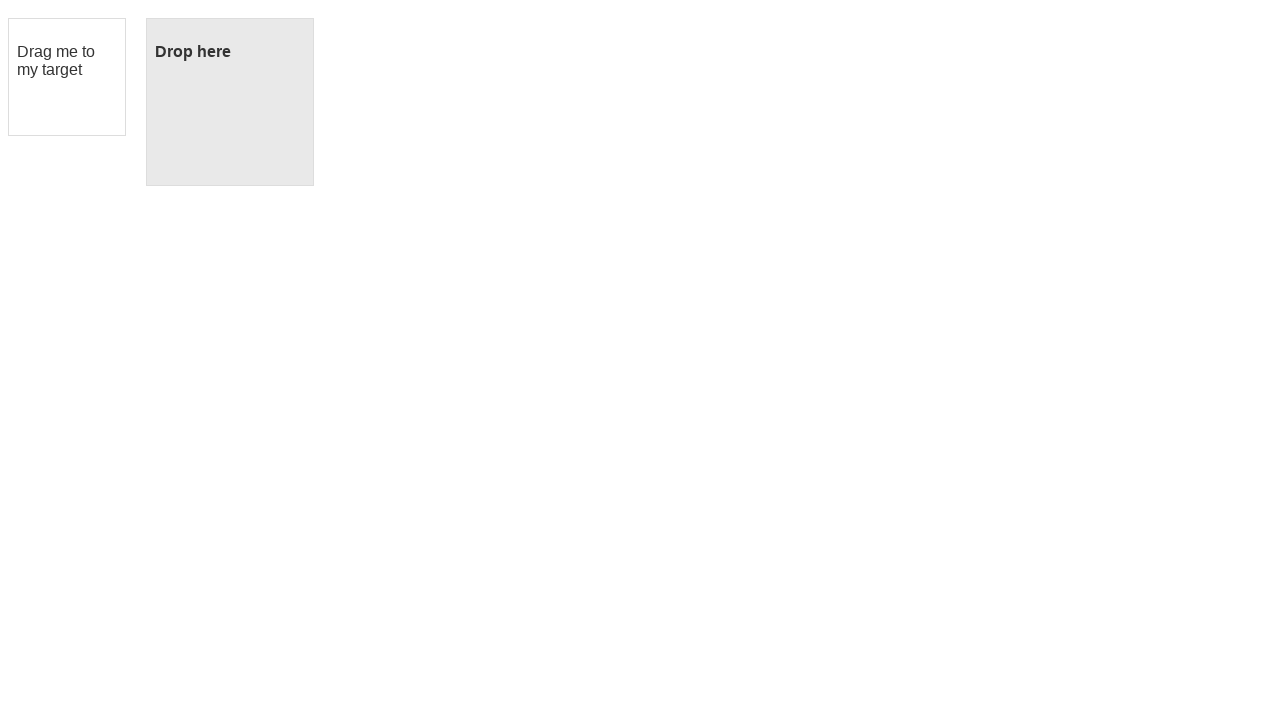

Droppable target element loaded on the page
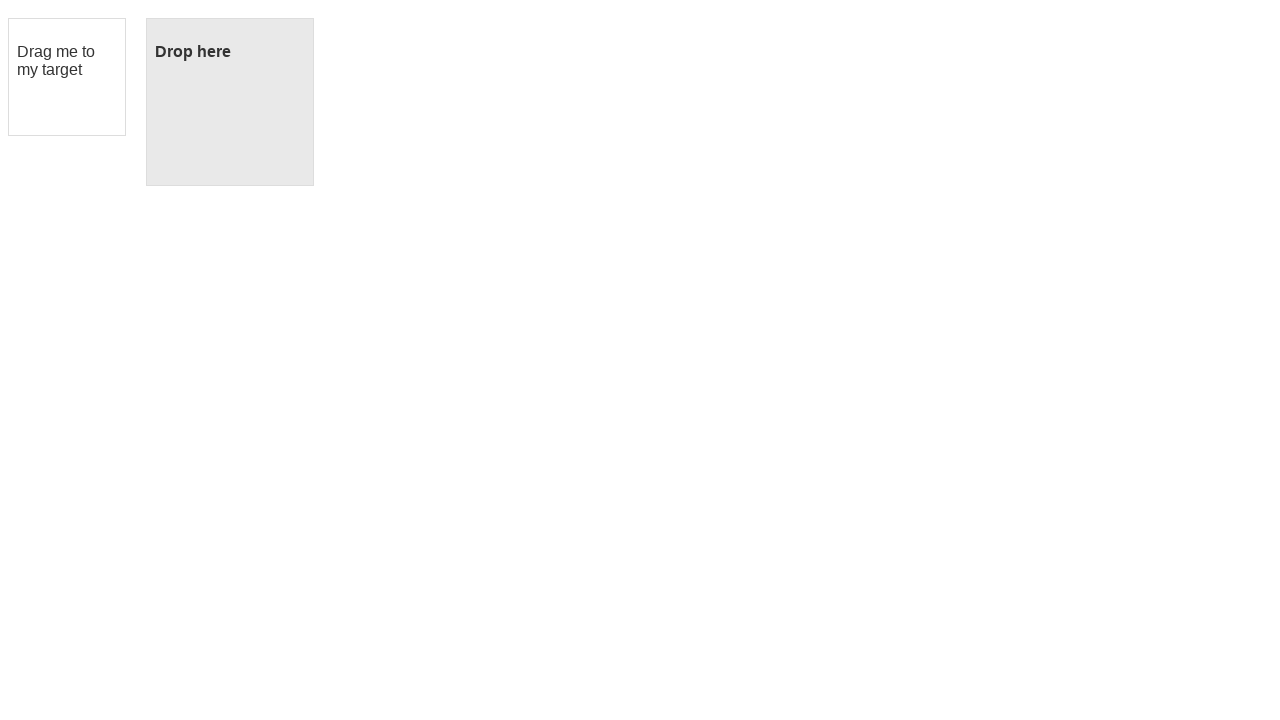

Dragged draggable element and dropped it onto droppable target at (230, 102)
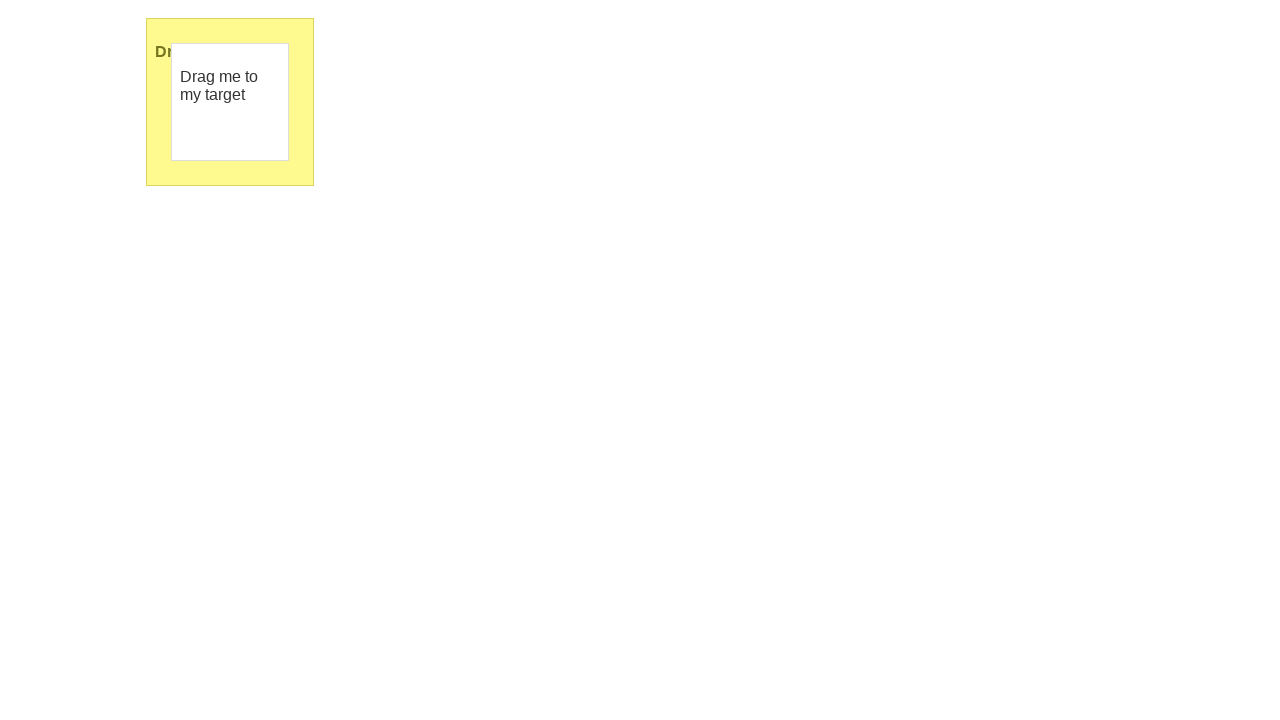

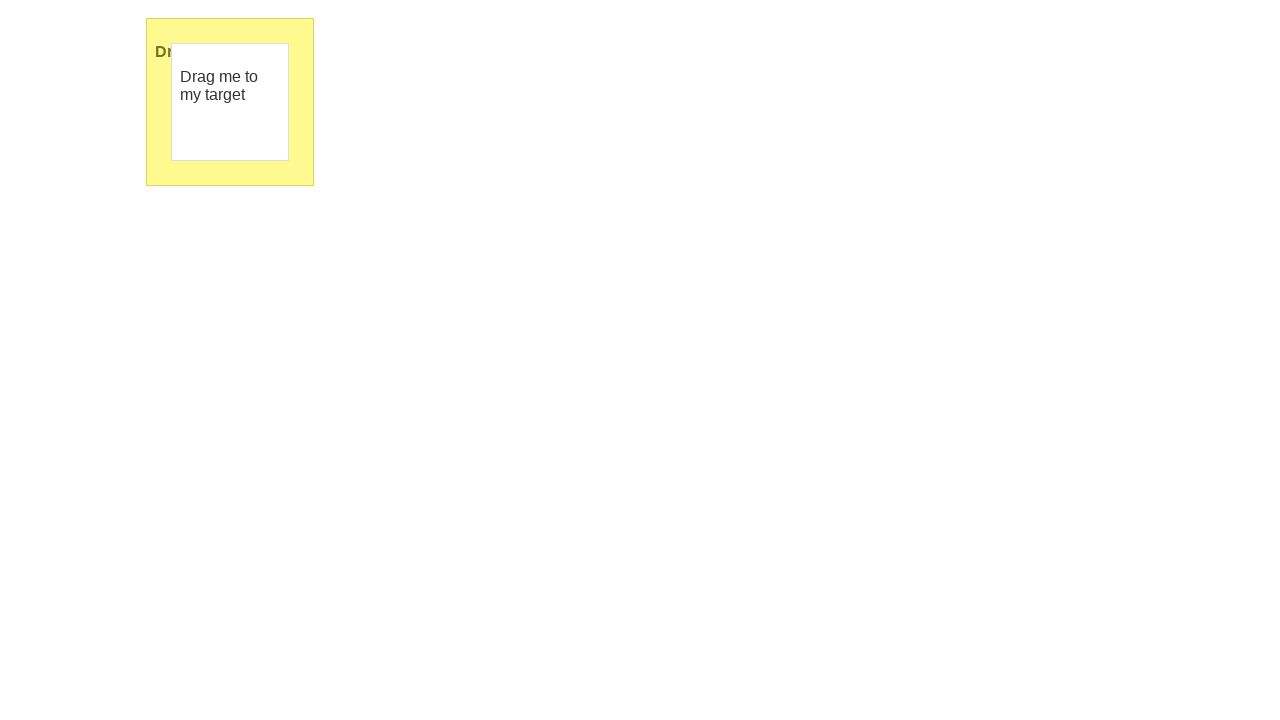